Locates and verifies elements in the 6th row of the table on the challenging DOM page

Starting URL: https://the-internet.herokuapp.com/challenging_dom

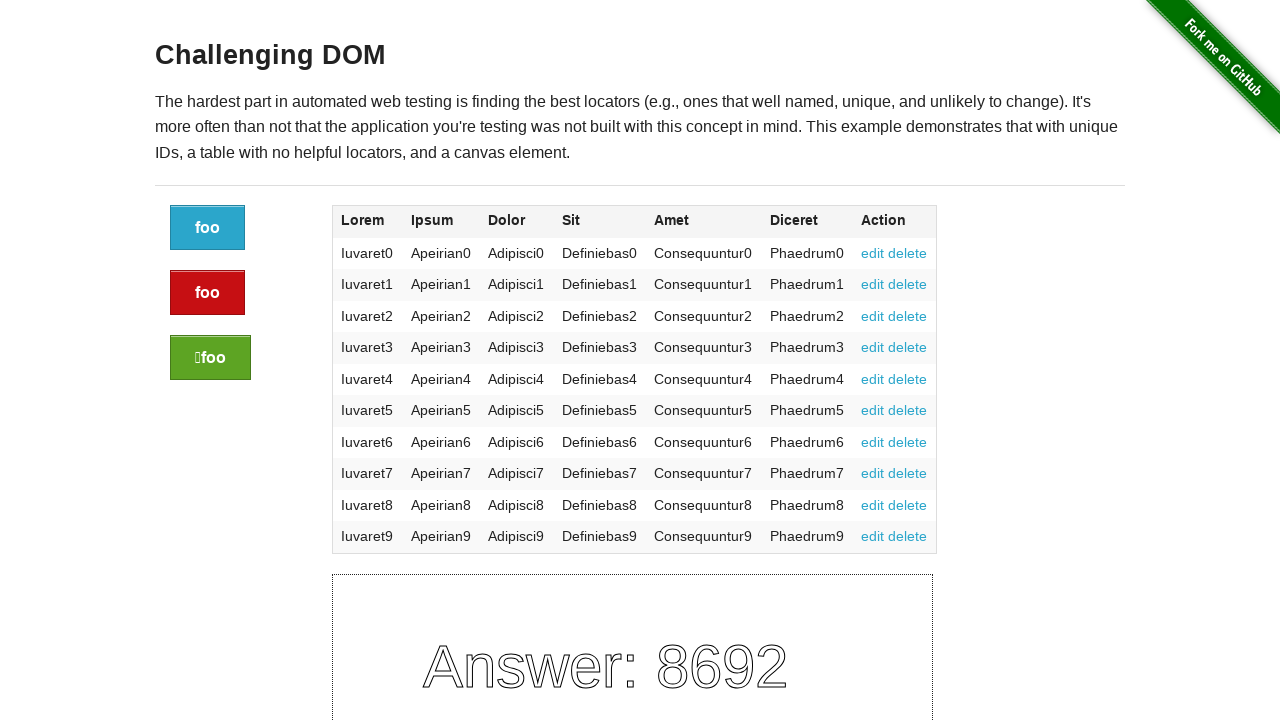

Navigated to challenging DOM page
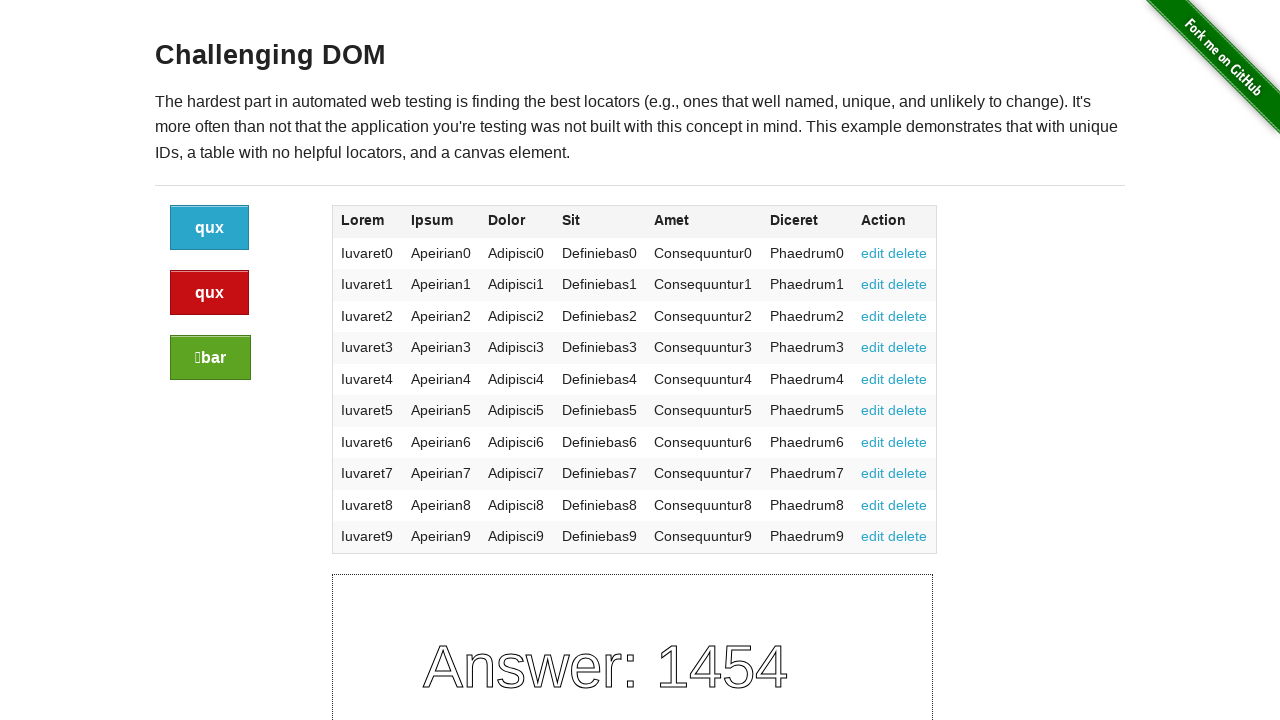

Located all cells in the 6th row of the table
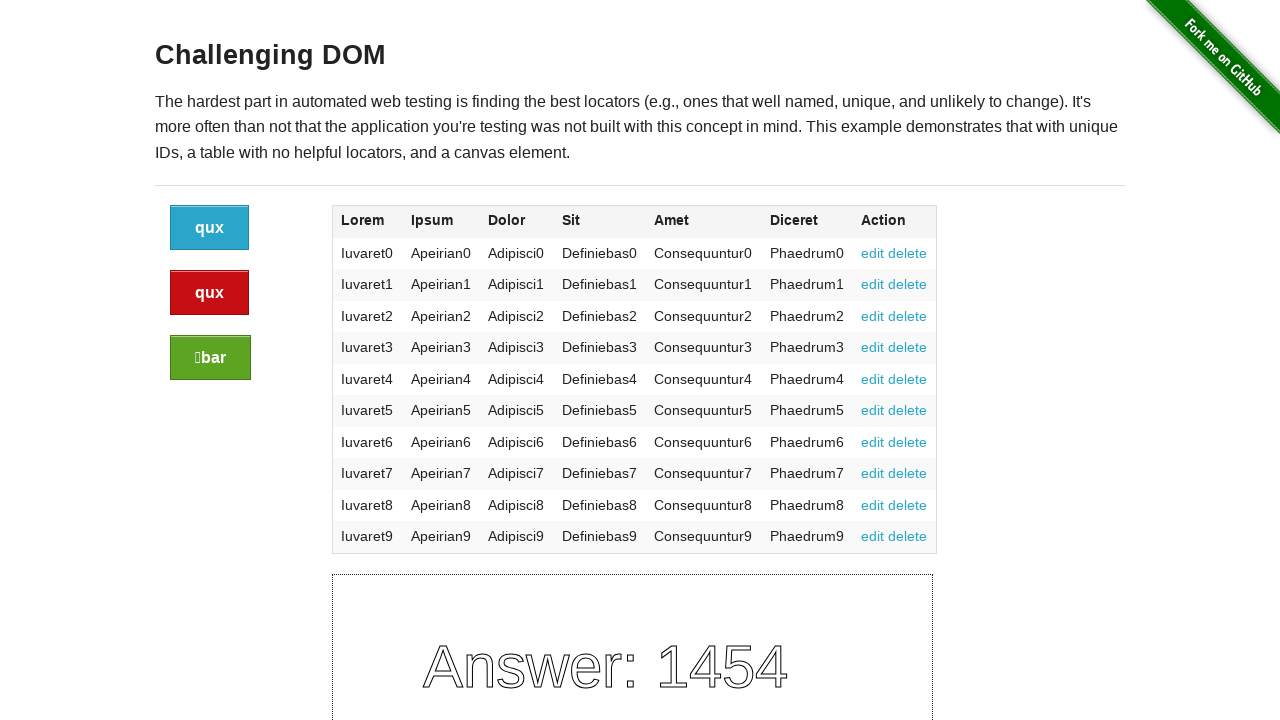

Verified that 6th row contains cells
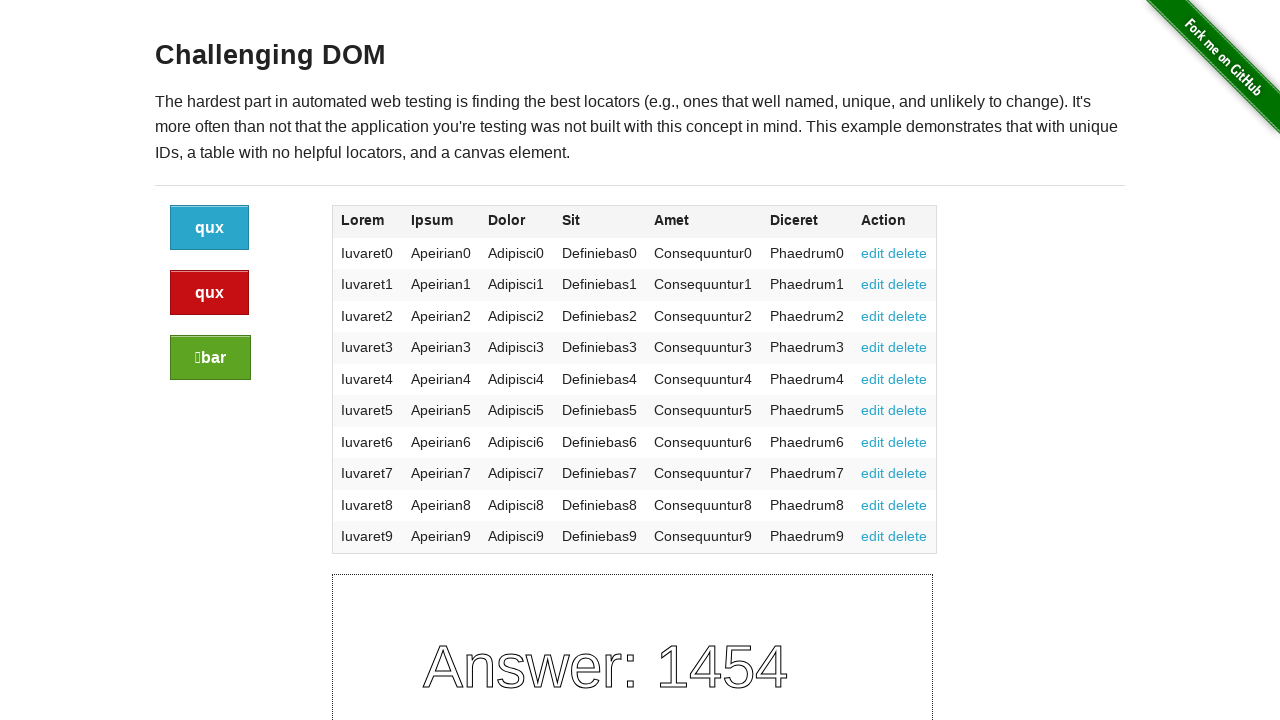

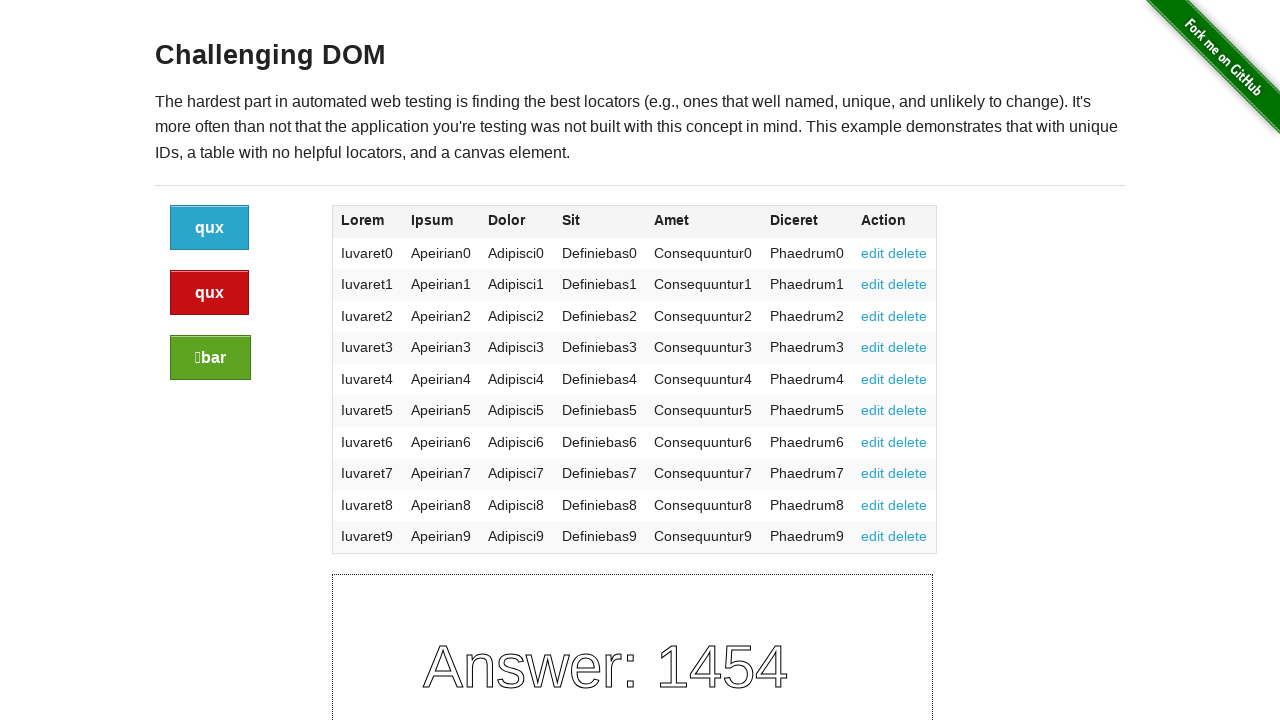